Opens the Groww investment platform website and maximizes the browser window to verify the page loads successfully.

Starting URL: https://groww.in/

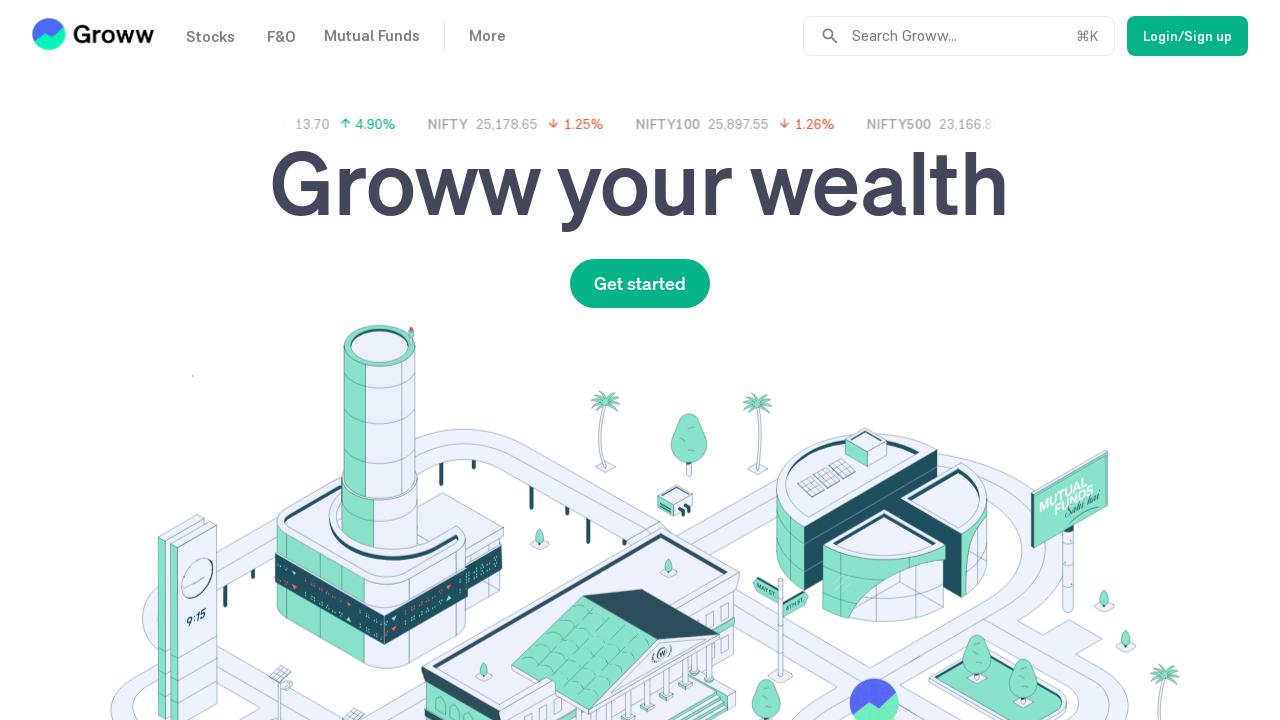

Waited for page to load completely (domcontentloaded)
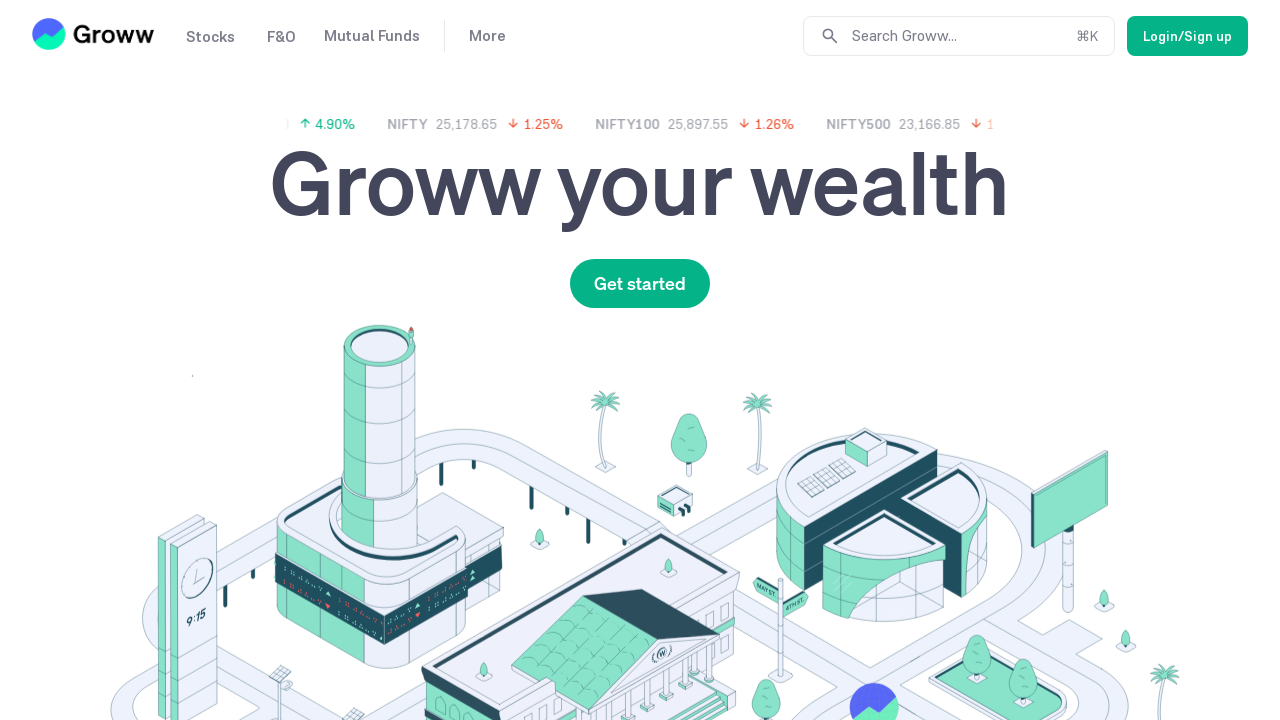

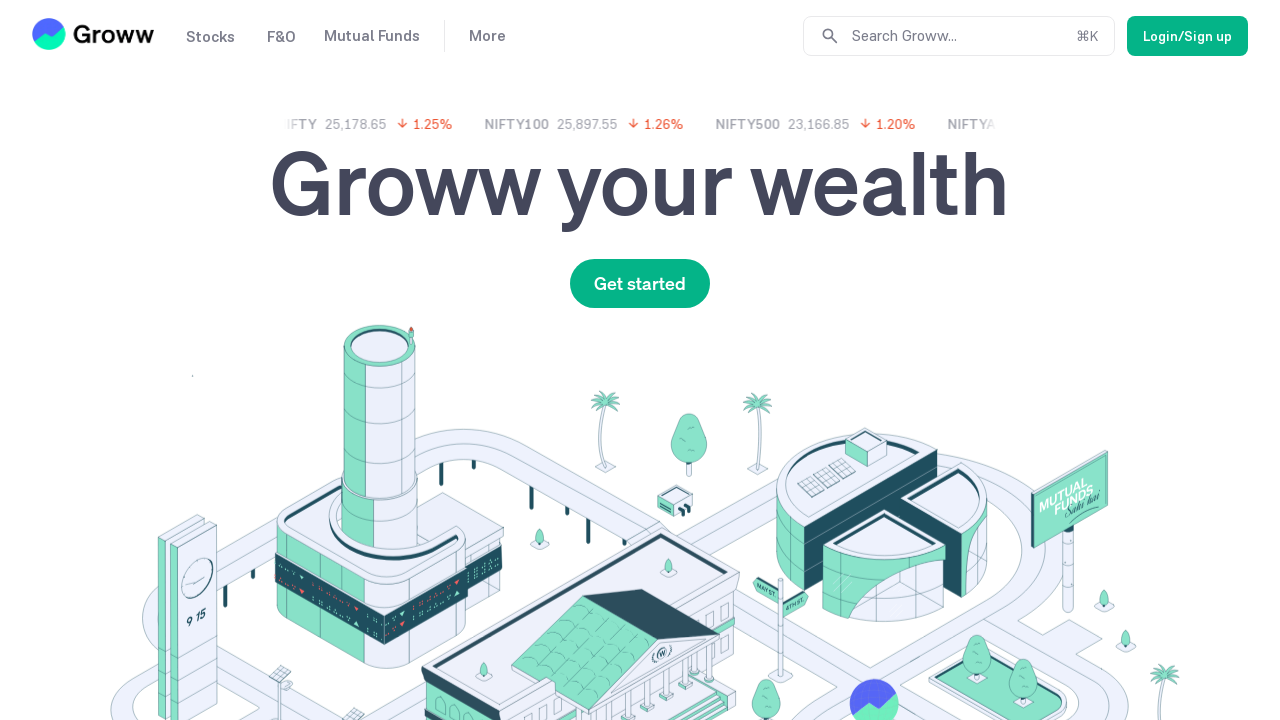